Opens a web tables page and clicks the Add New Record button to open a registration form

Starting URL: https://demoqa.com/webtables

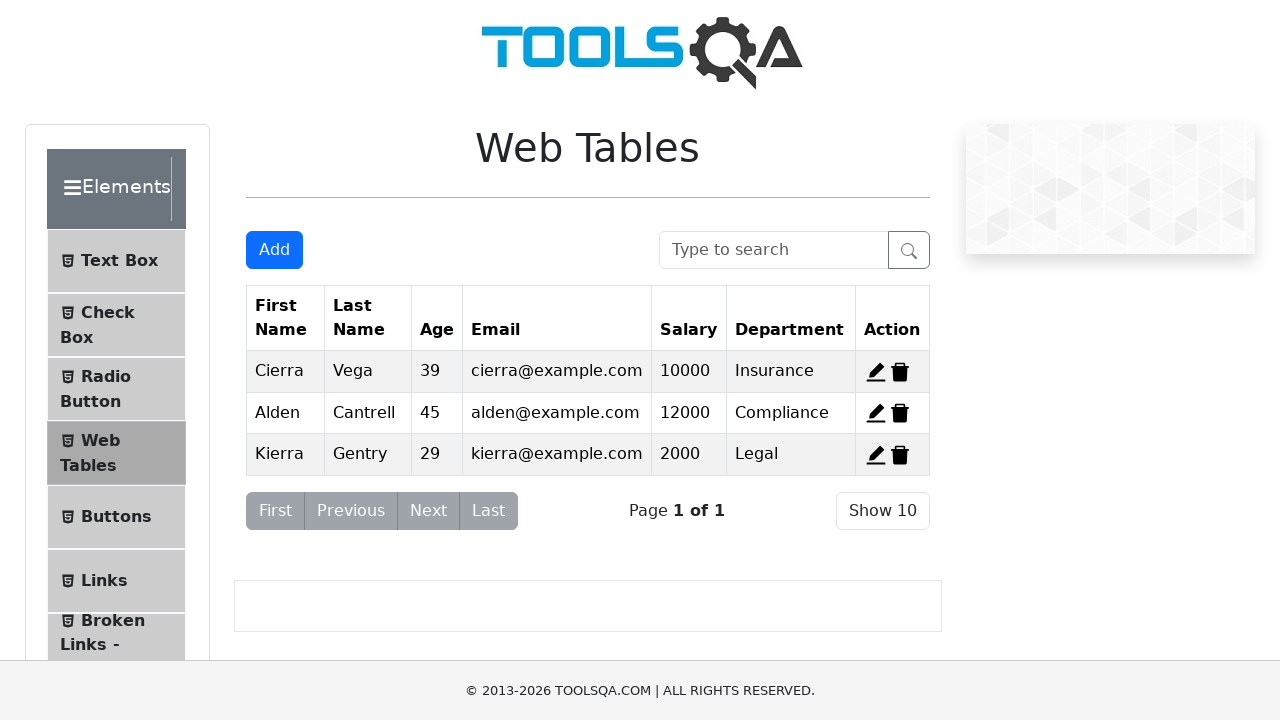

Clicked the Add New Record button at (274, 250) on #addNewRecordButton
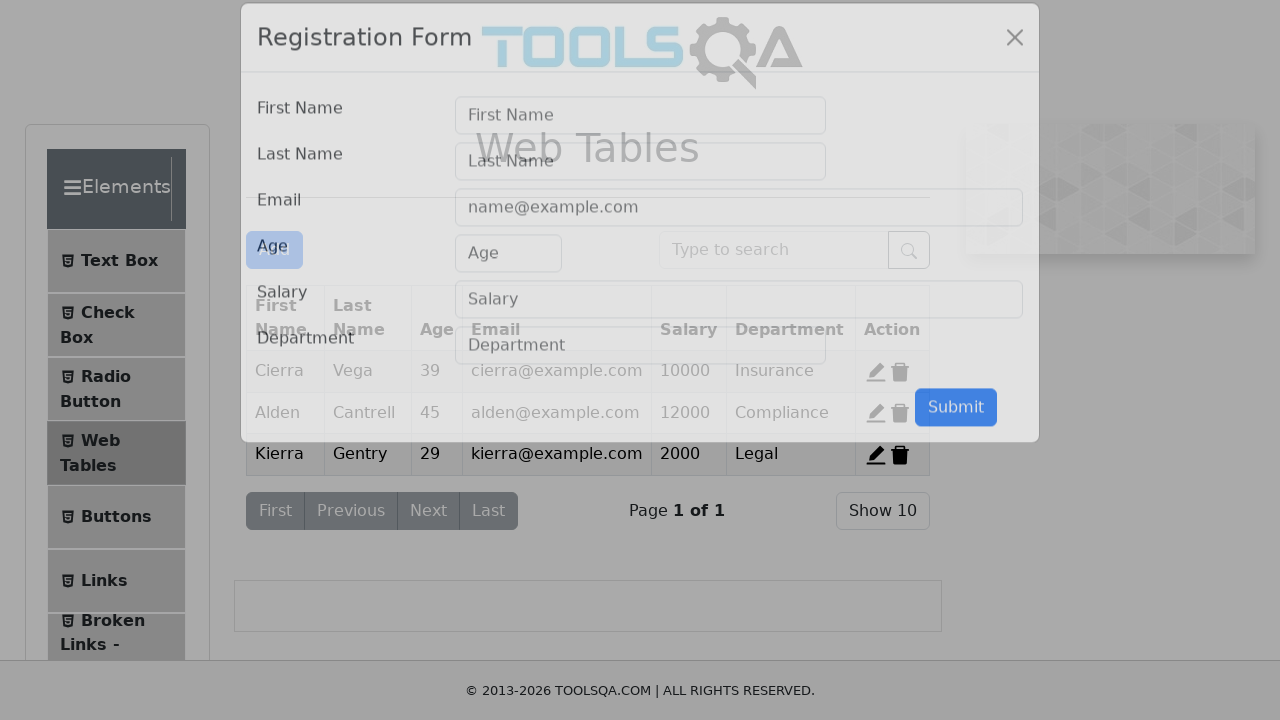

Registration form modal loaded and became visible
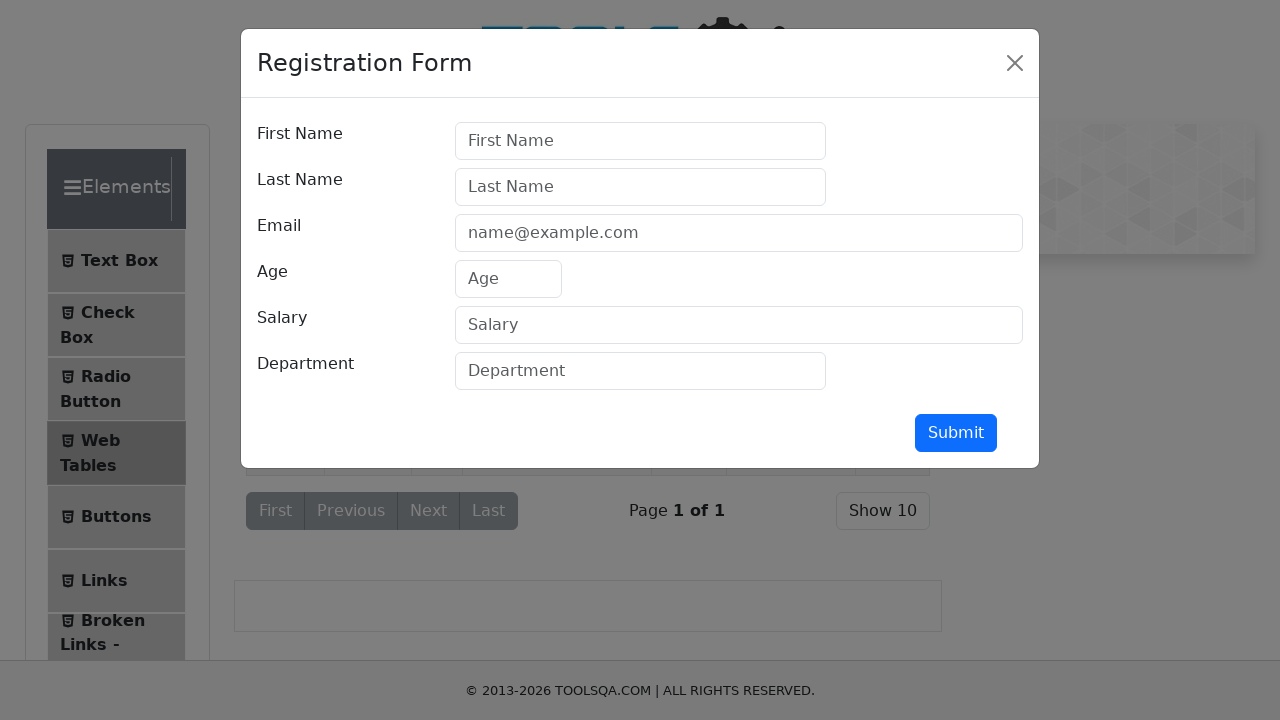

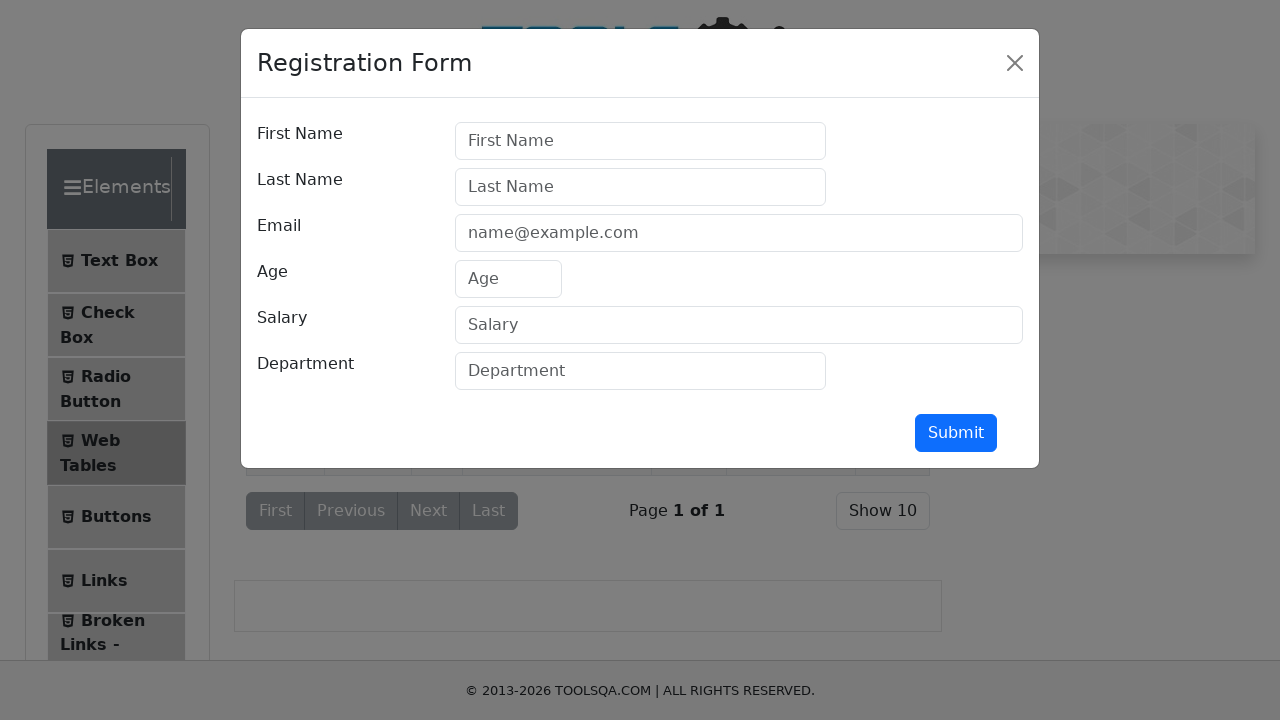